Tests the featured image viewer by clicking the full image button to display the larger image view

Starting URL: https://data-class-jpl-space.s3.amazonaws.com/JPL_Space/index.html

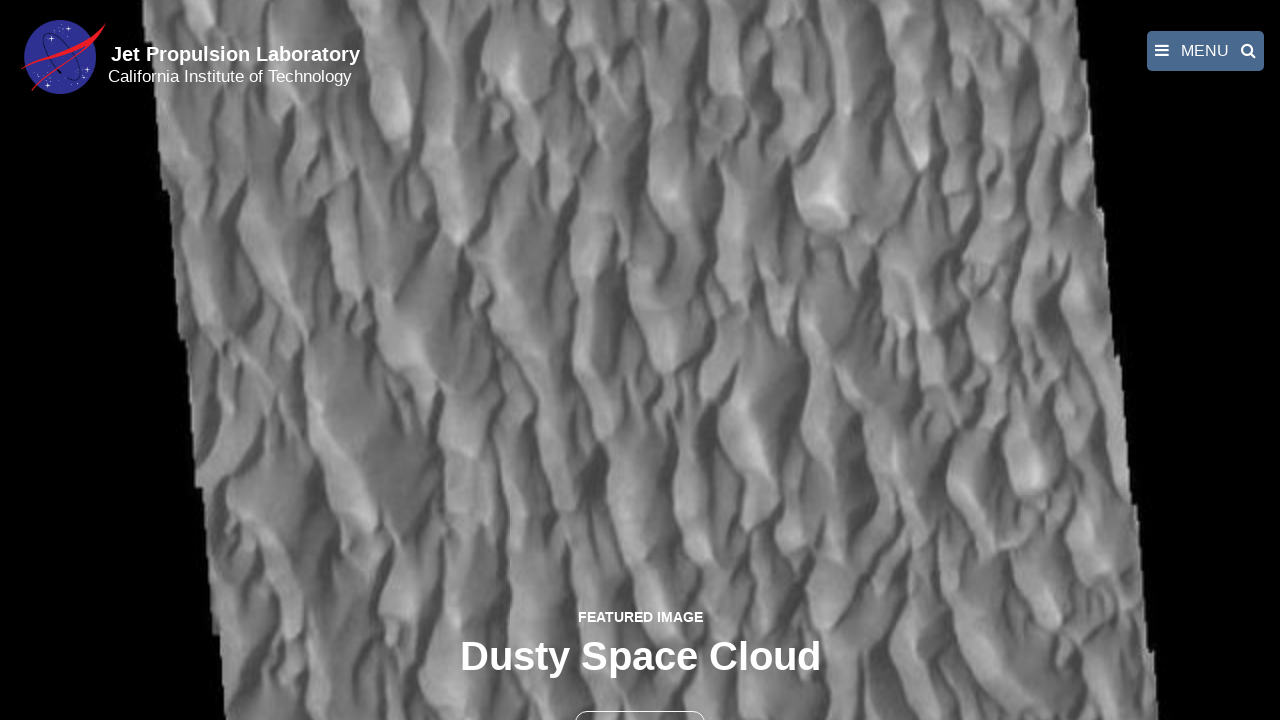

Navigated to JPL Space featured image viewer page
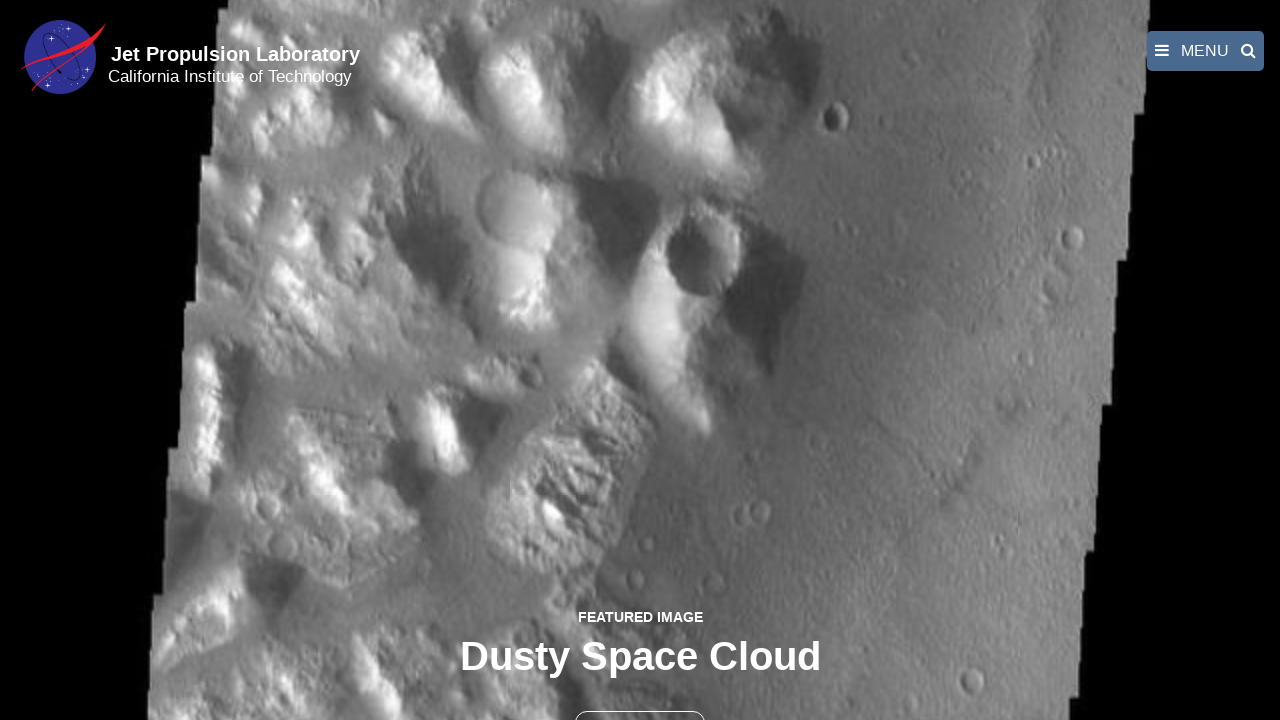

Clicked the full image button to display larger image view at (640, 699) on button >> nth=1
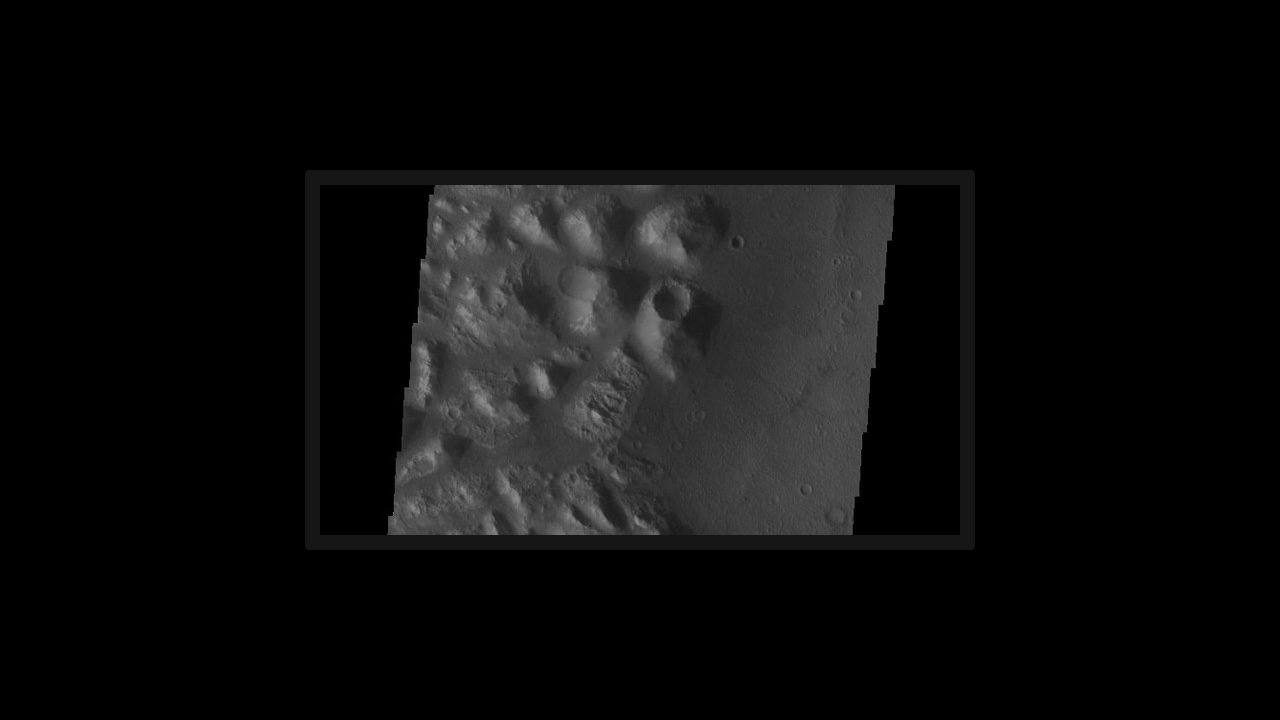

Featured image viewer loaded with fancybox image displayed
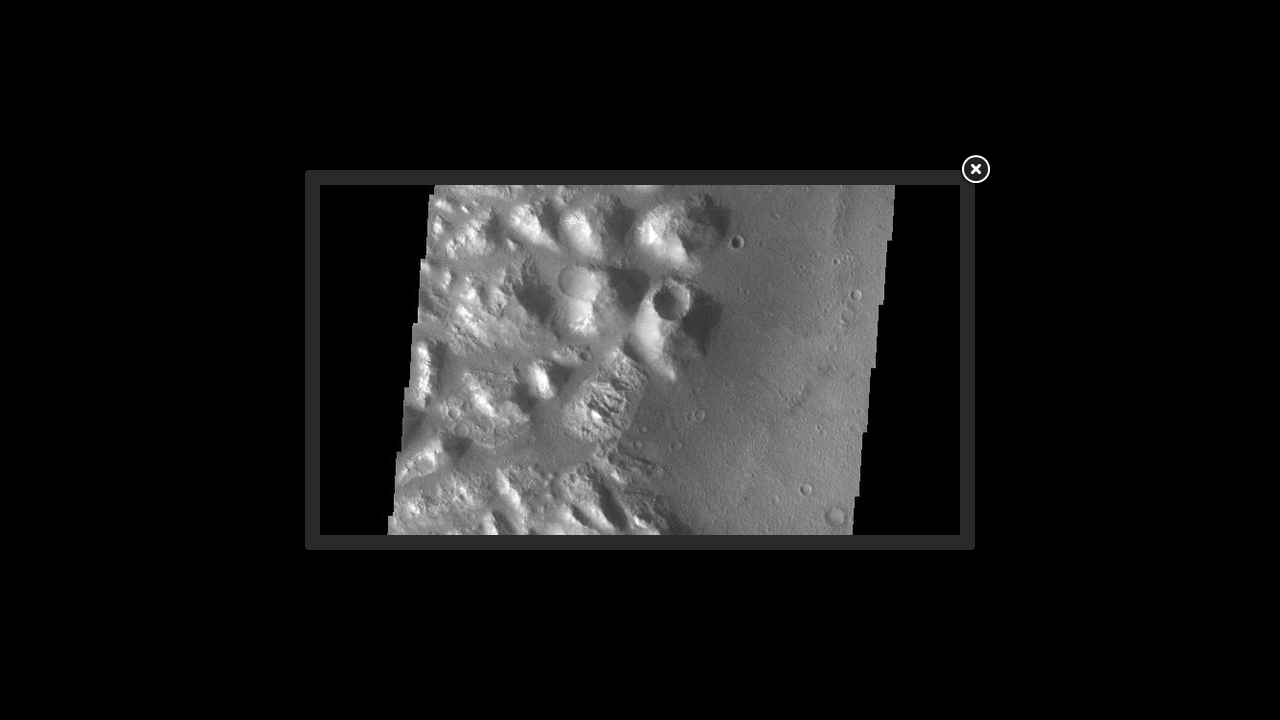

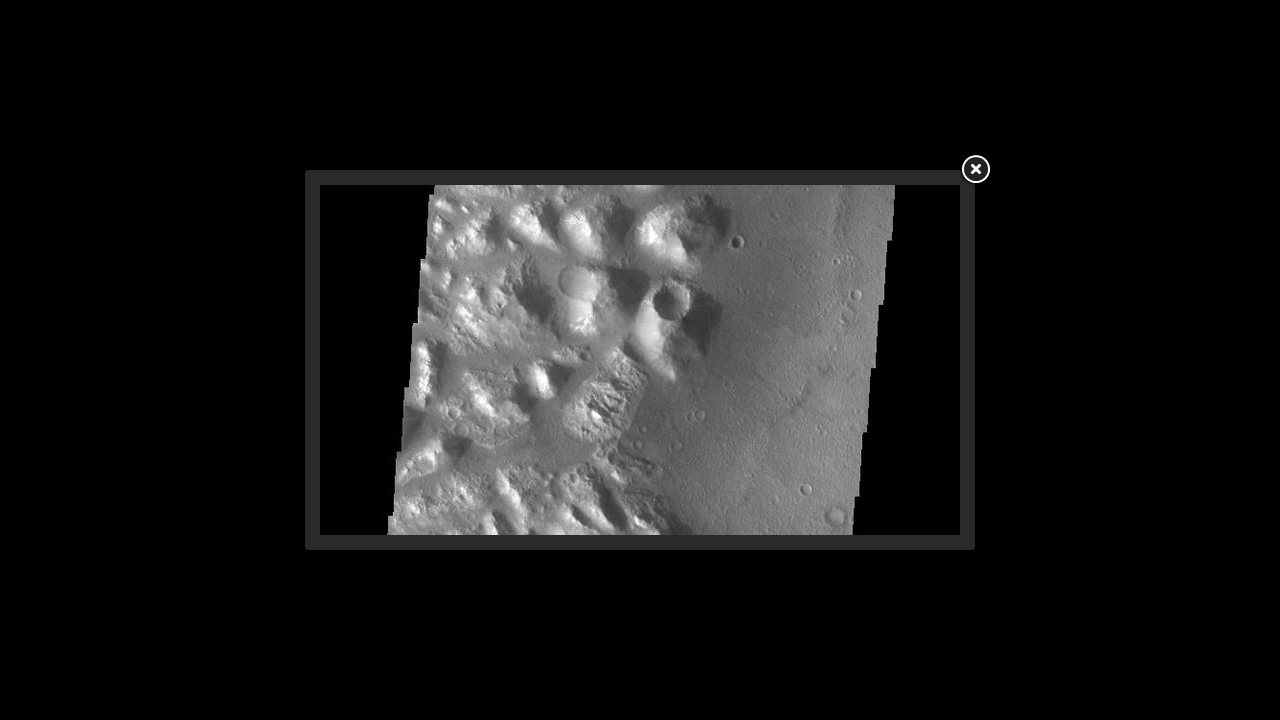